Navigates to Walmart website and verifies page title, URL, and page source are accessible

Starting URL: https://www.walmart.com/

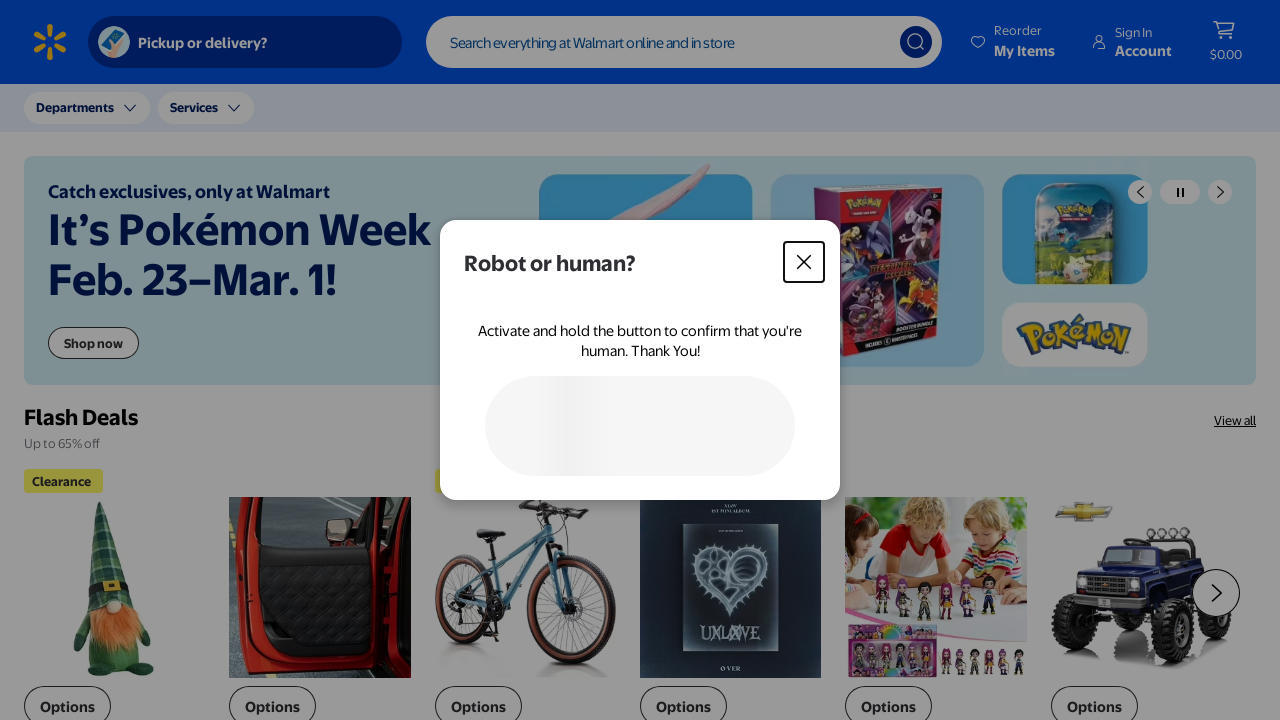

Retrieved page title from Walmart website
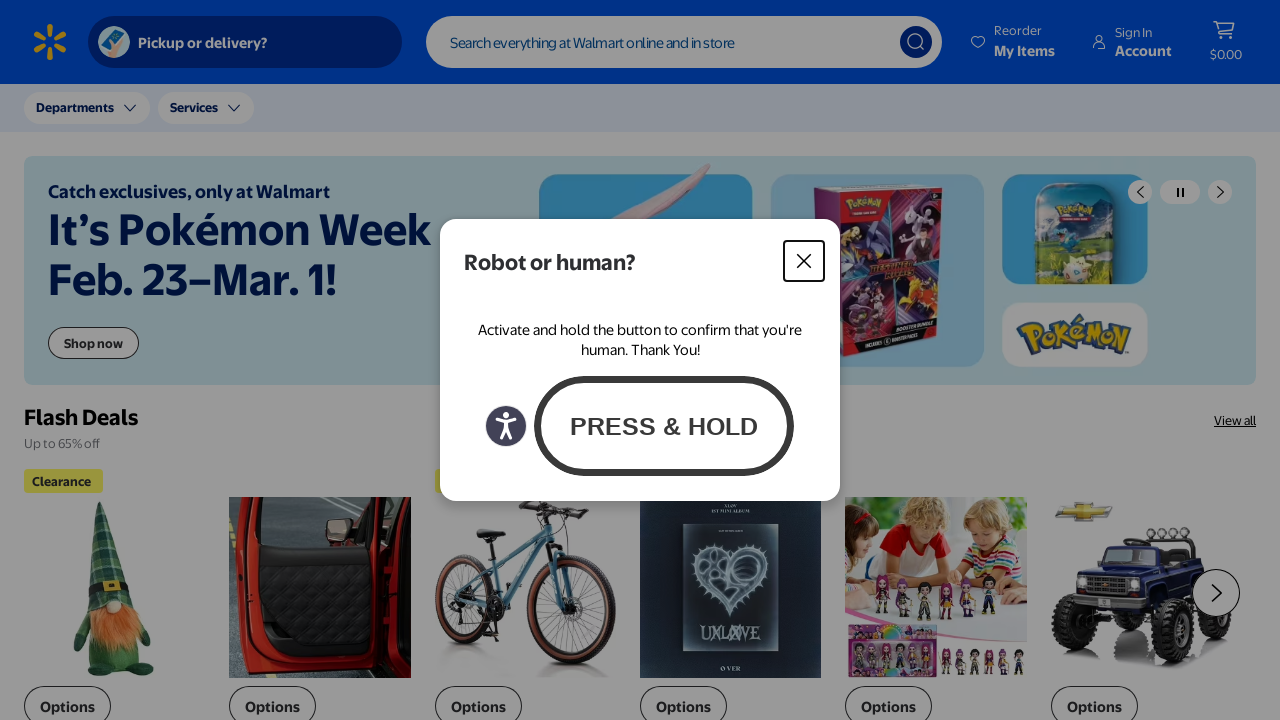

Calculated page title length: 34 characters
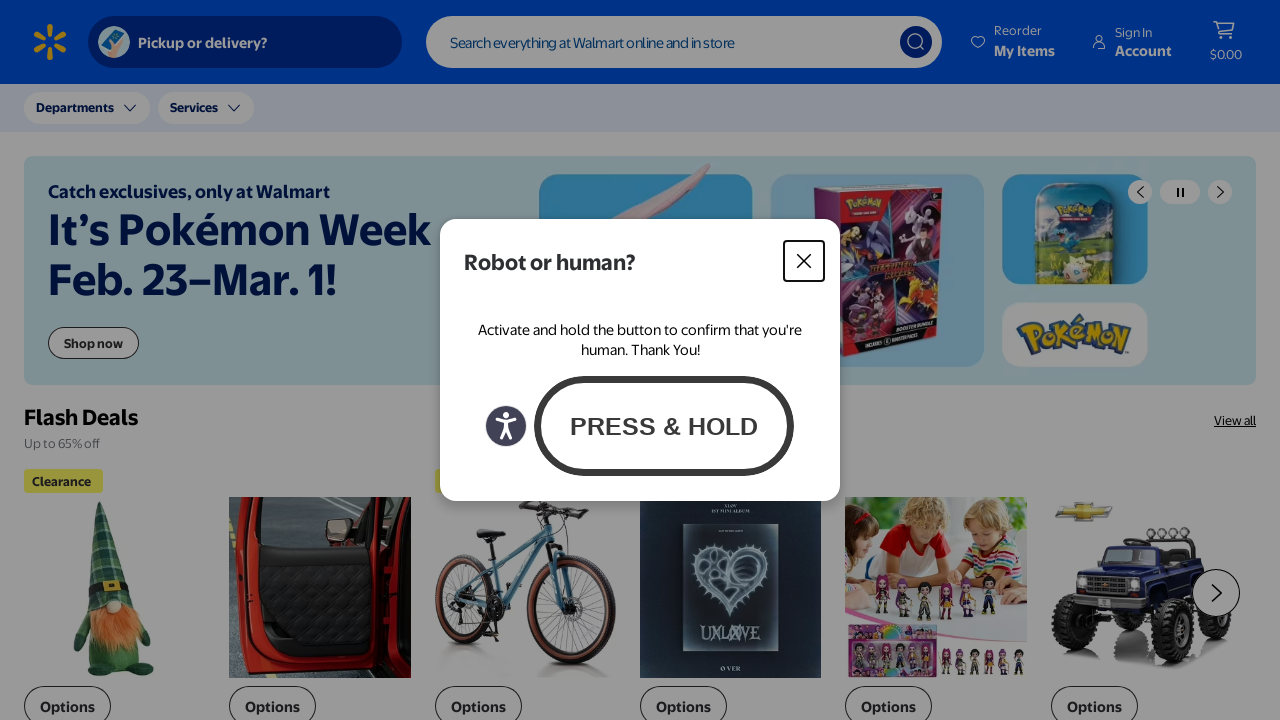

Retrieved current page URL
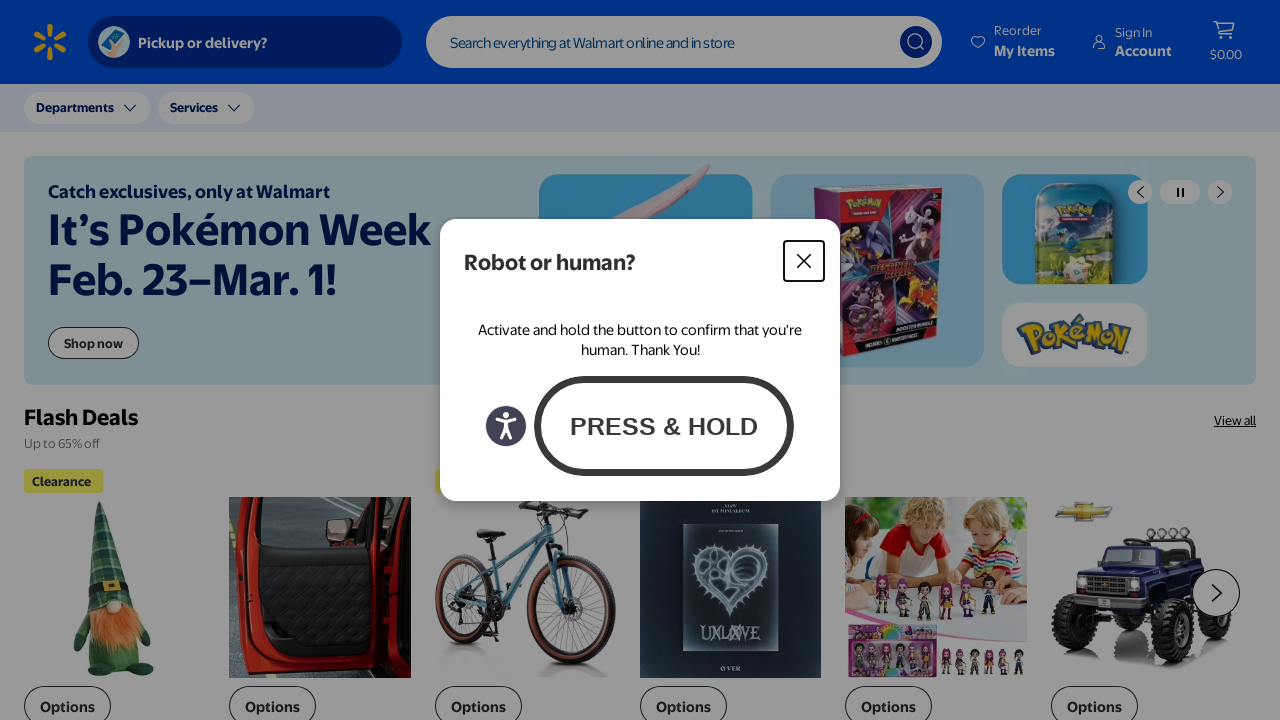

Retrieved page source content
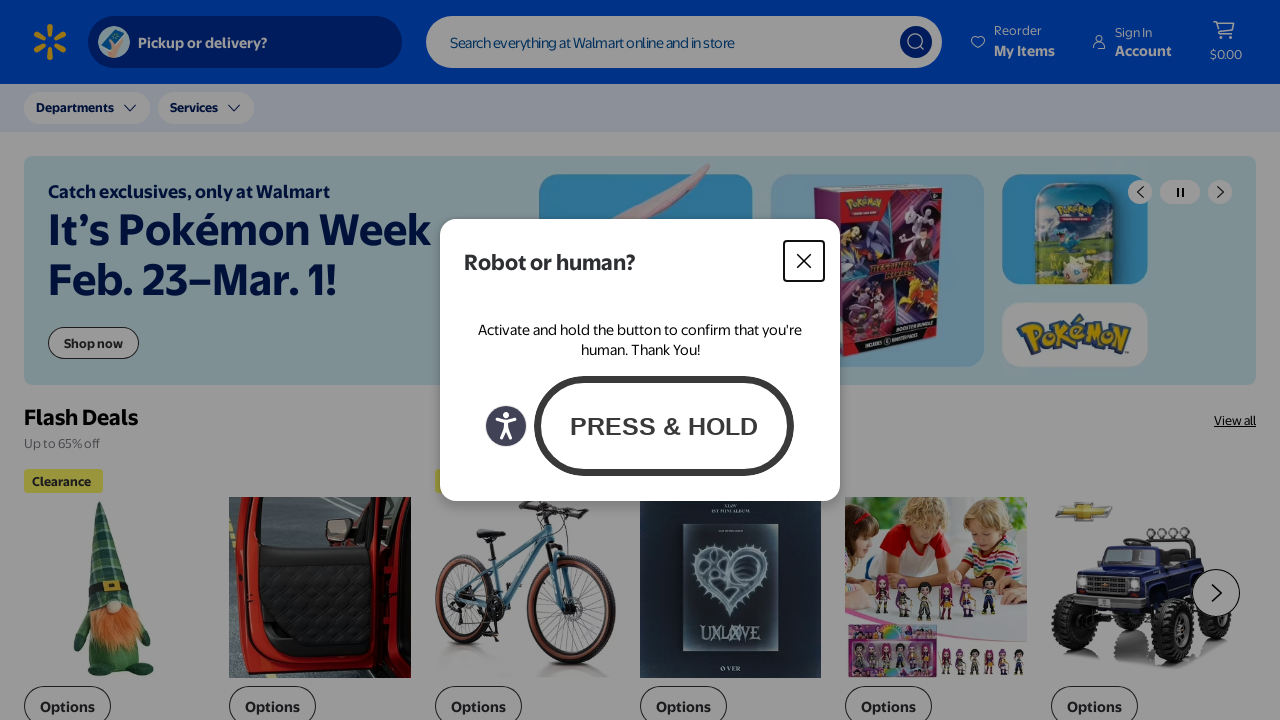

Calculated page source length: 431344 characters
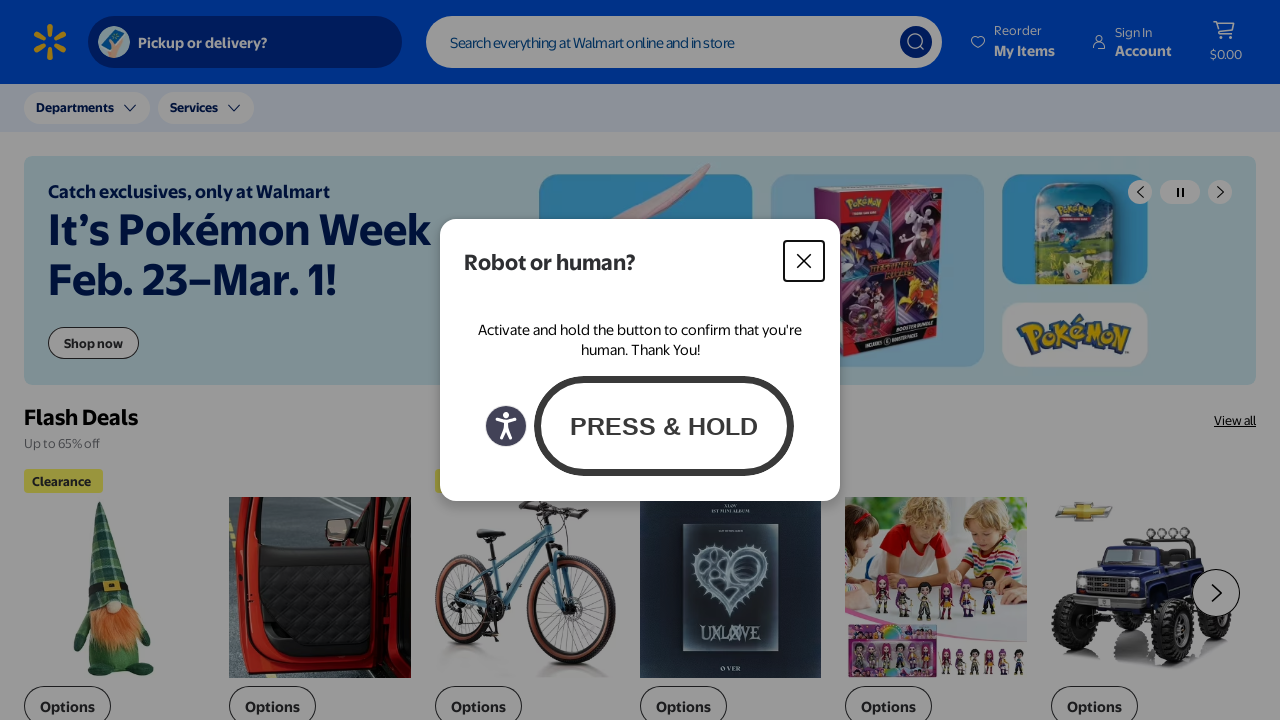

Verified current URL contains expected Walmart URL: https://www.walmart.com/
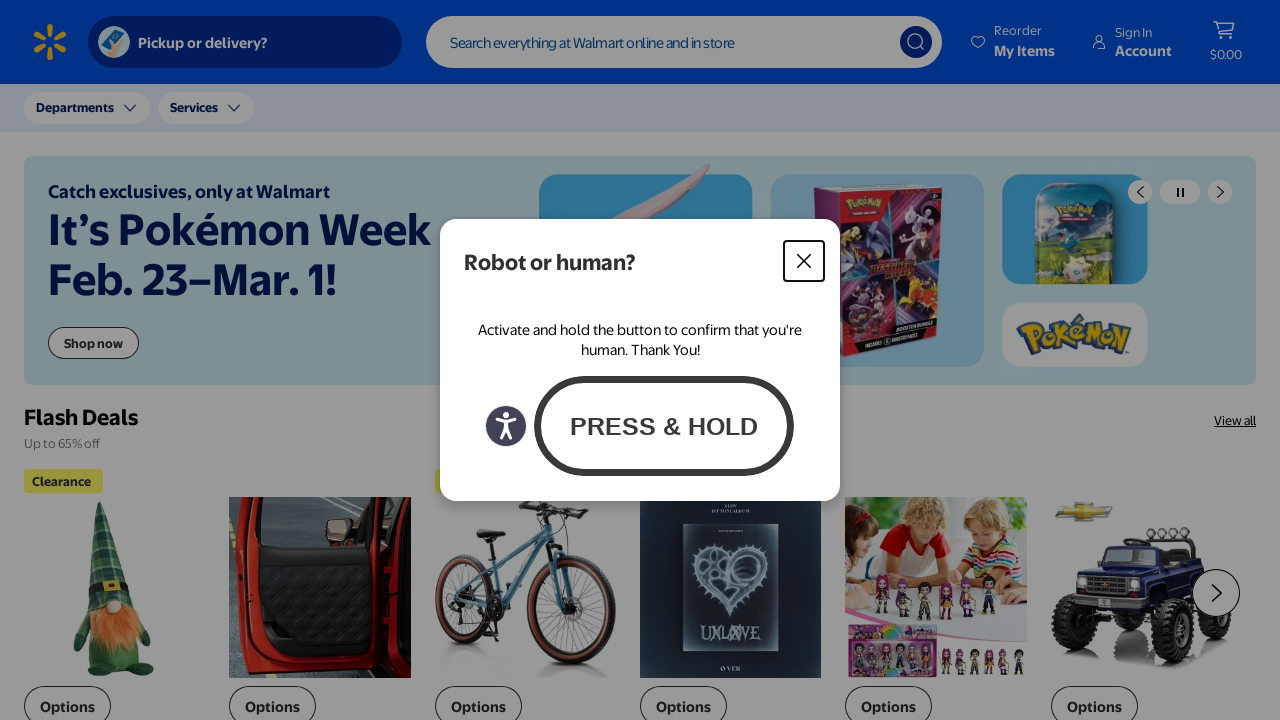

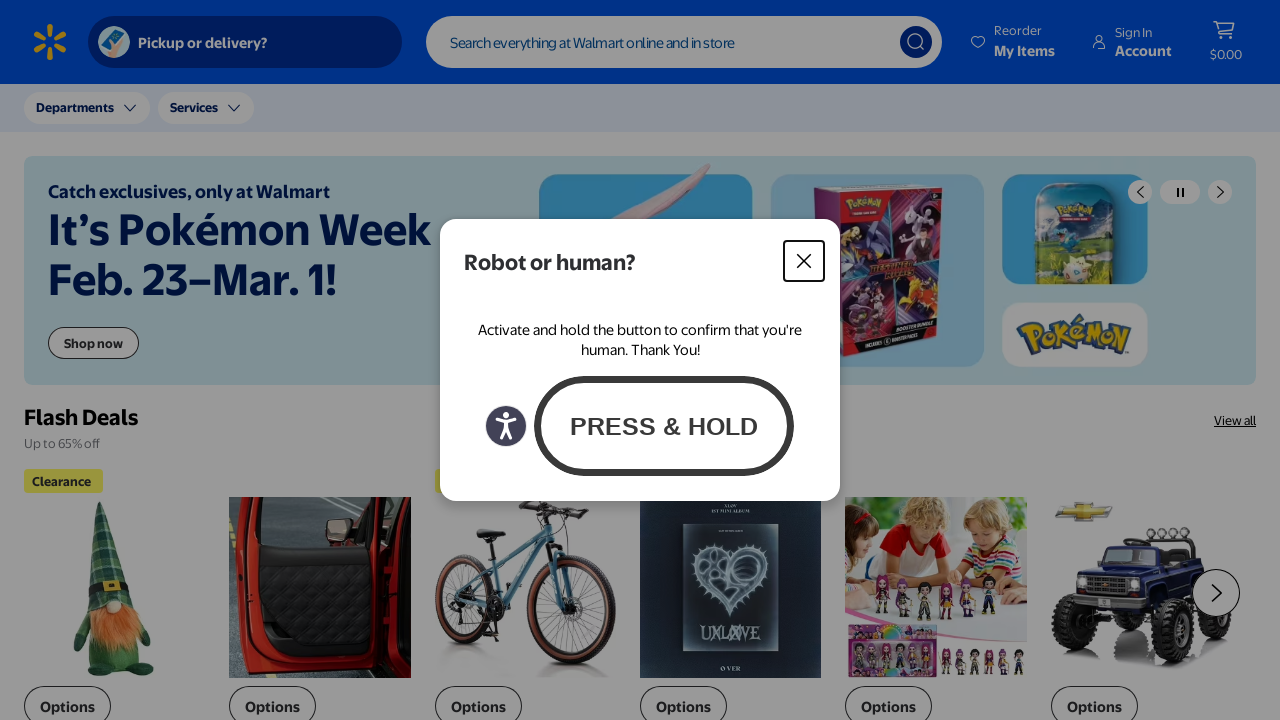